Tests dropdown selection functionality by selecting a continent from a dropdown and selecting all options in a multi-select command dropdown

Starting URL: https://www.techlistic.com/p/selenium-practice-form.html

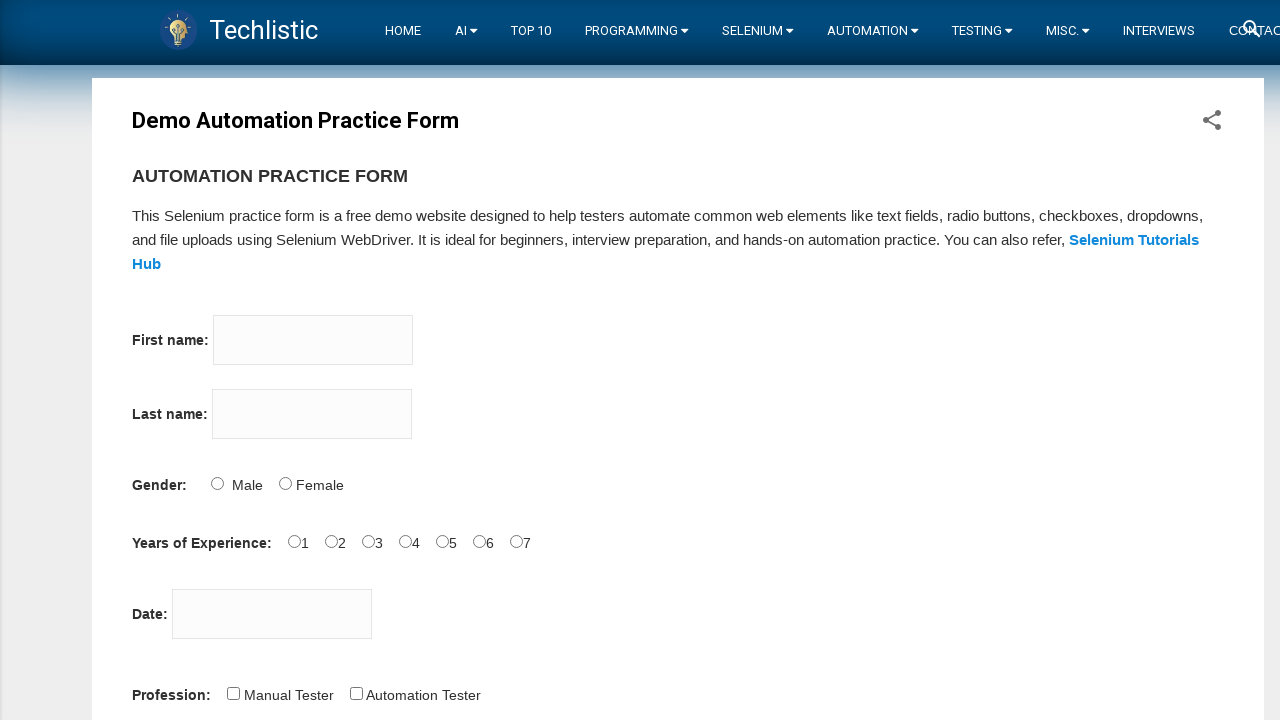

Selected 'Europe' from continents dropdown on #continents
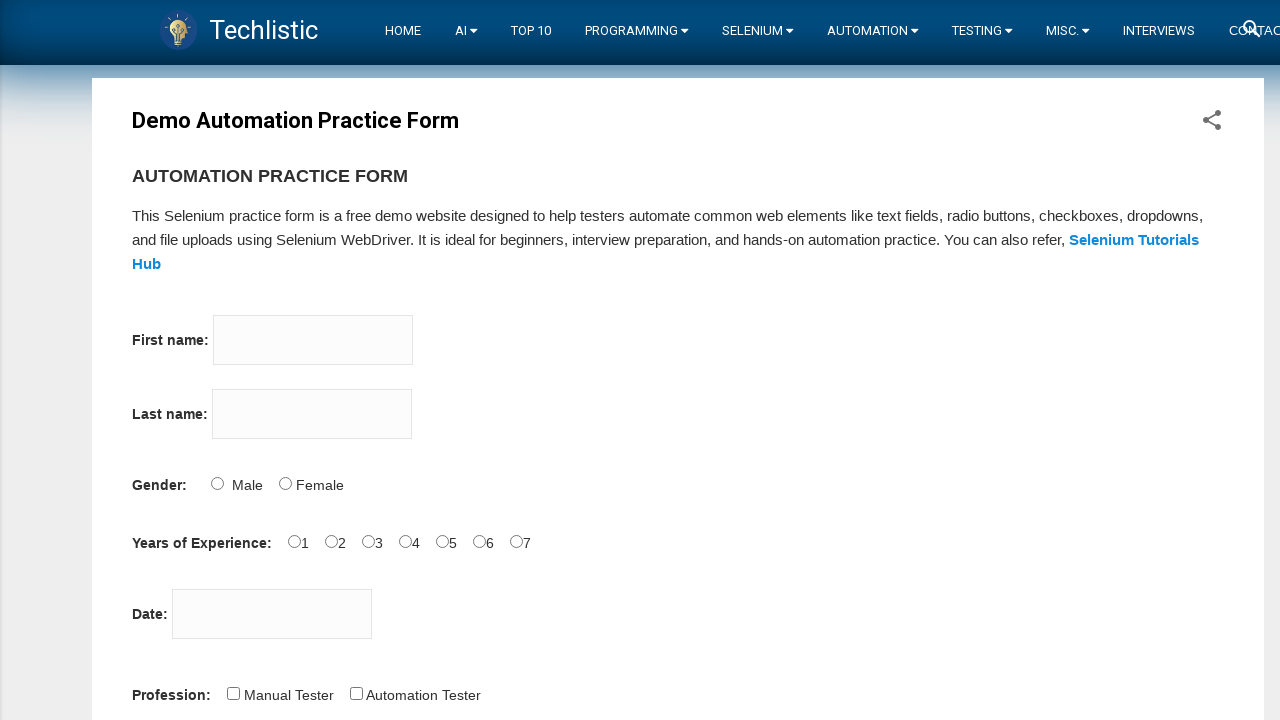

Waited 1500ms for selection to register
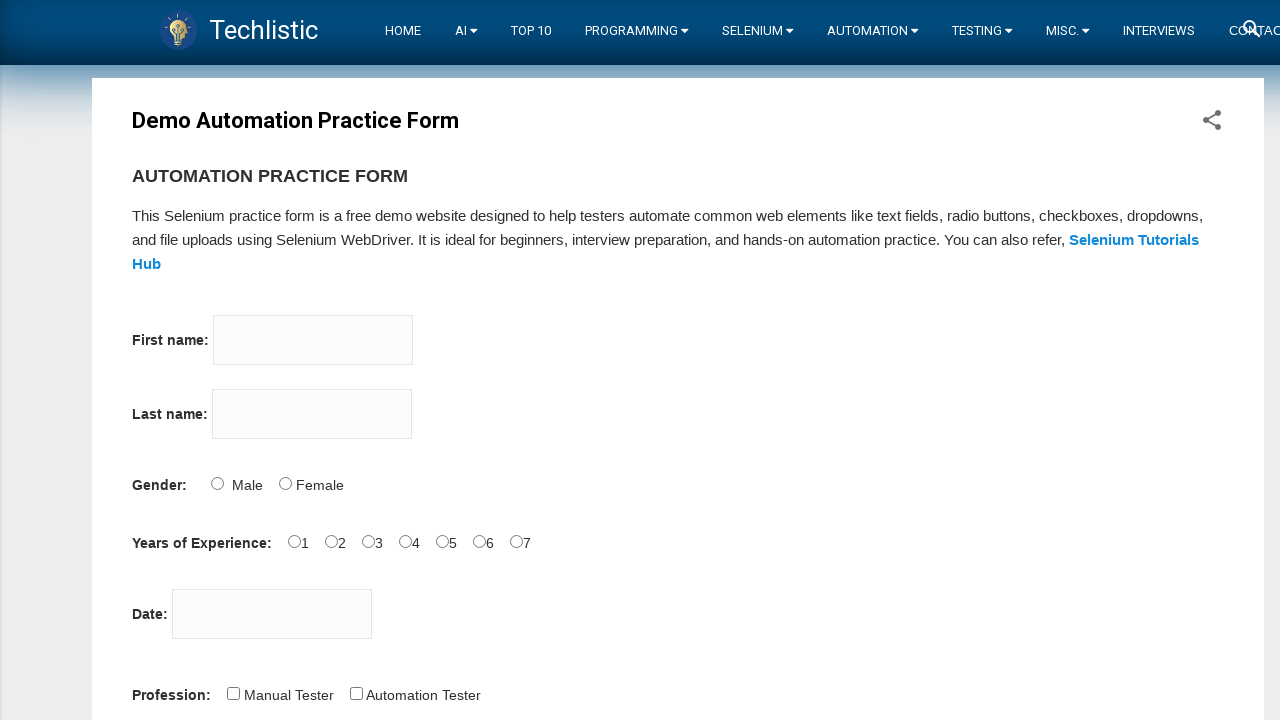

Retrieved all options from selenium_commands multi-select dropdown
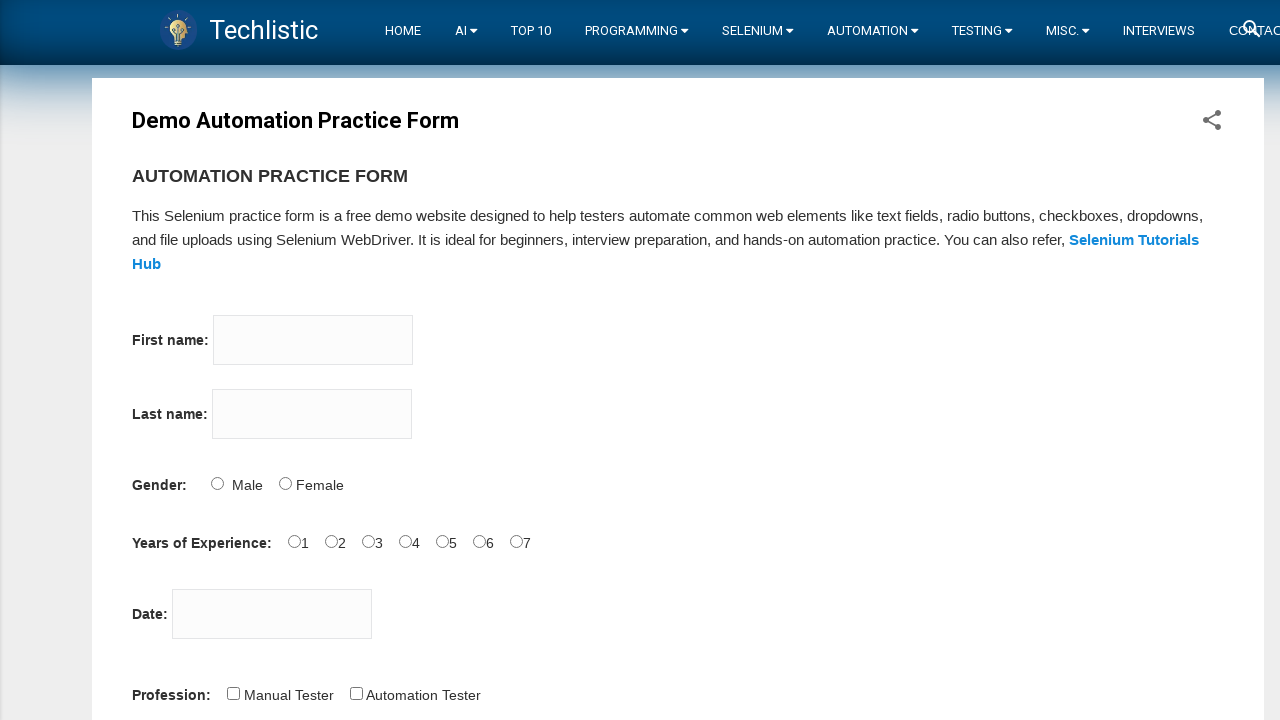

Selected an option from selenium_commands dropdown at (220, 360) on xpath=//select[@id='selenium_commands']/option >> nth=0
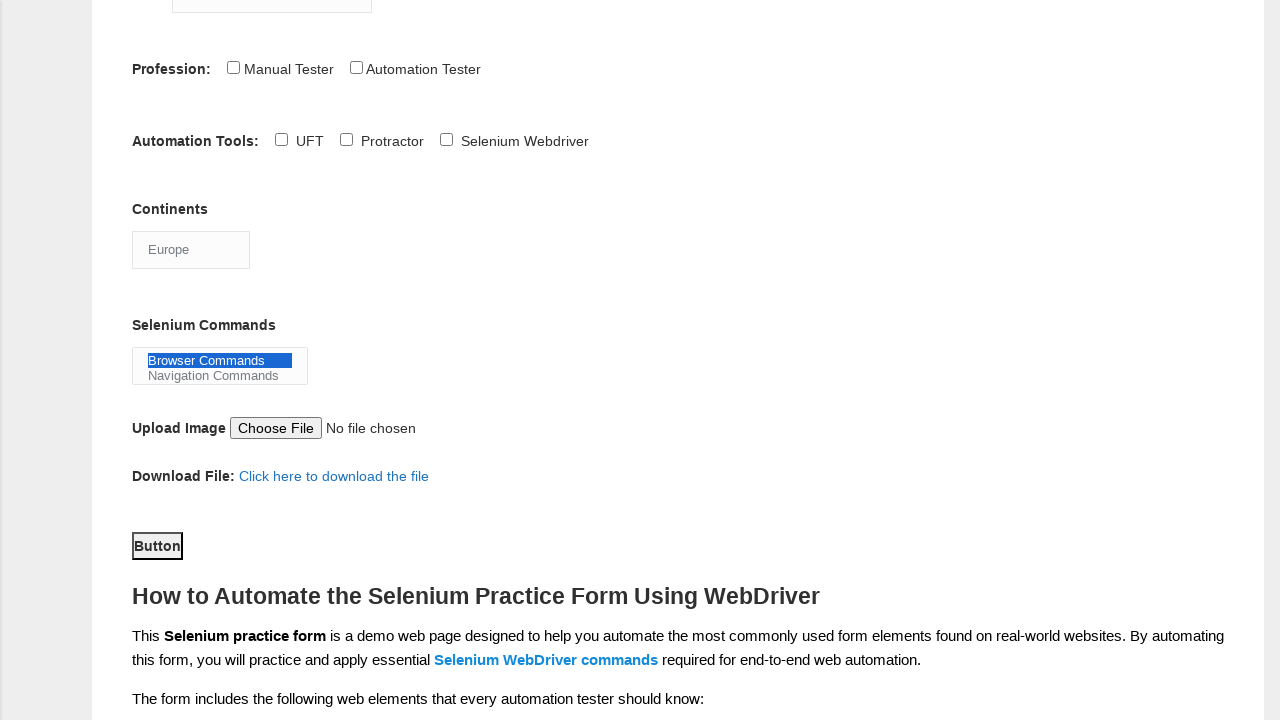

Selected an option from selenium_commands dropdown at (220, 376) on xpath=//select[@id='selenium_commands']/option >> nth=1
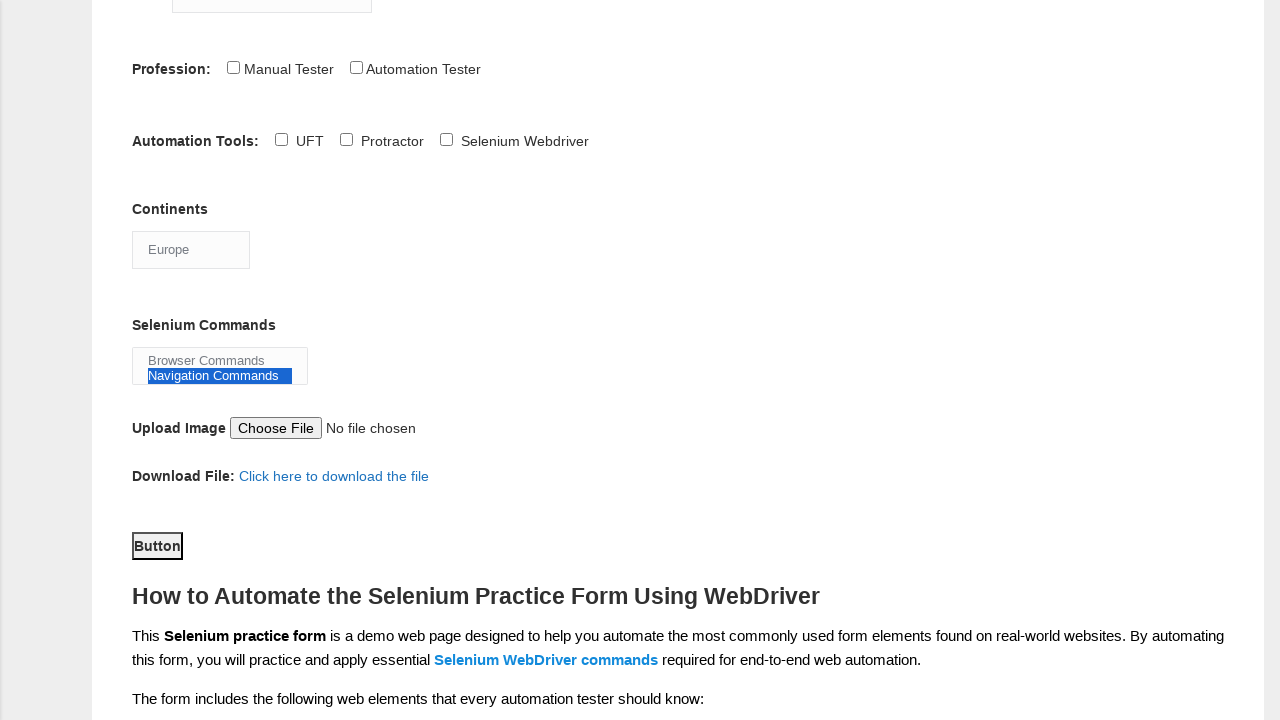

Selected an option from selenium_commands dropdown at (220, 365) on xpath=//select[@id='selenium_commands']/option >> nth=2
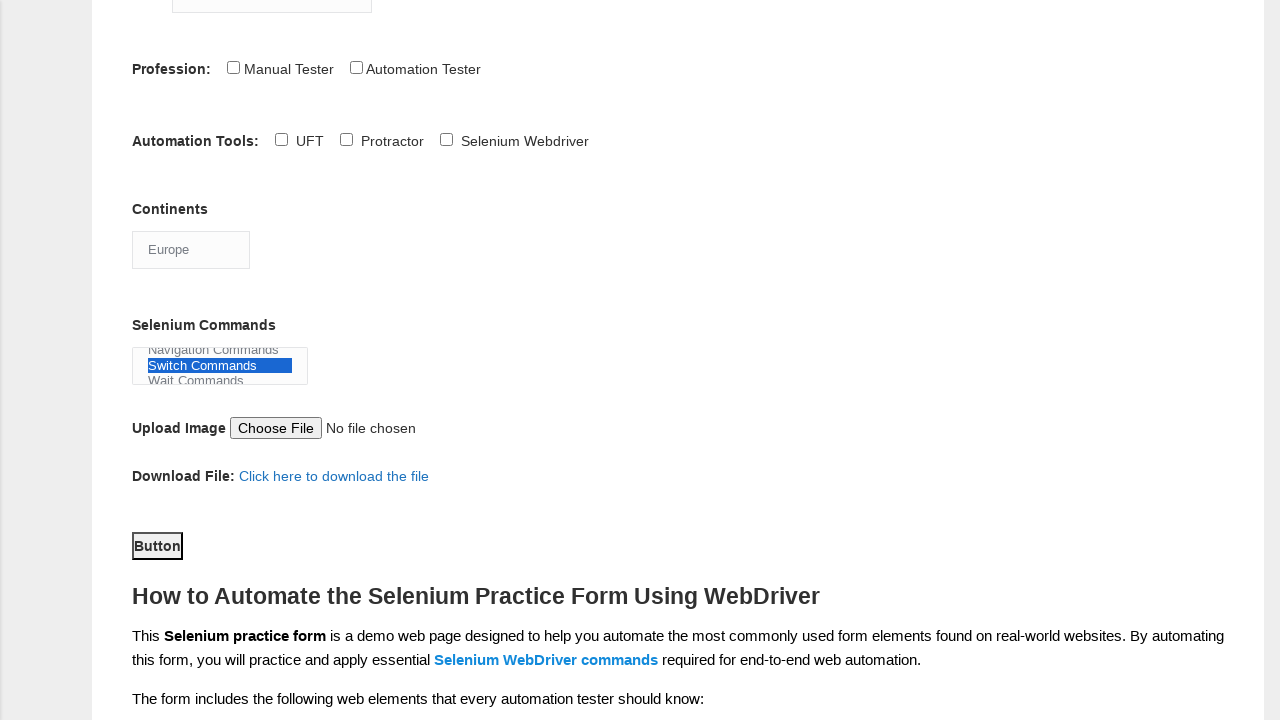

Selected an option from selenium_commands dropdown at (220, 376) on xpath=//select[@id='selenium_commands']/option >> nth=3
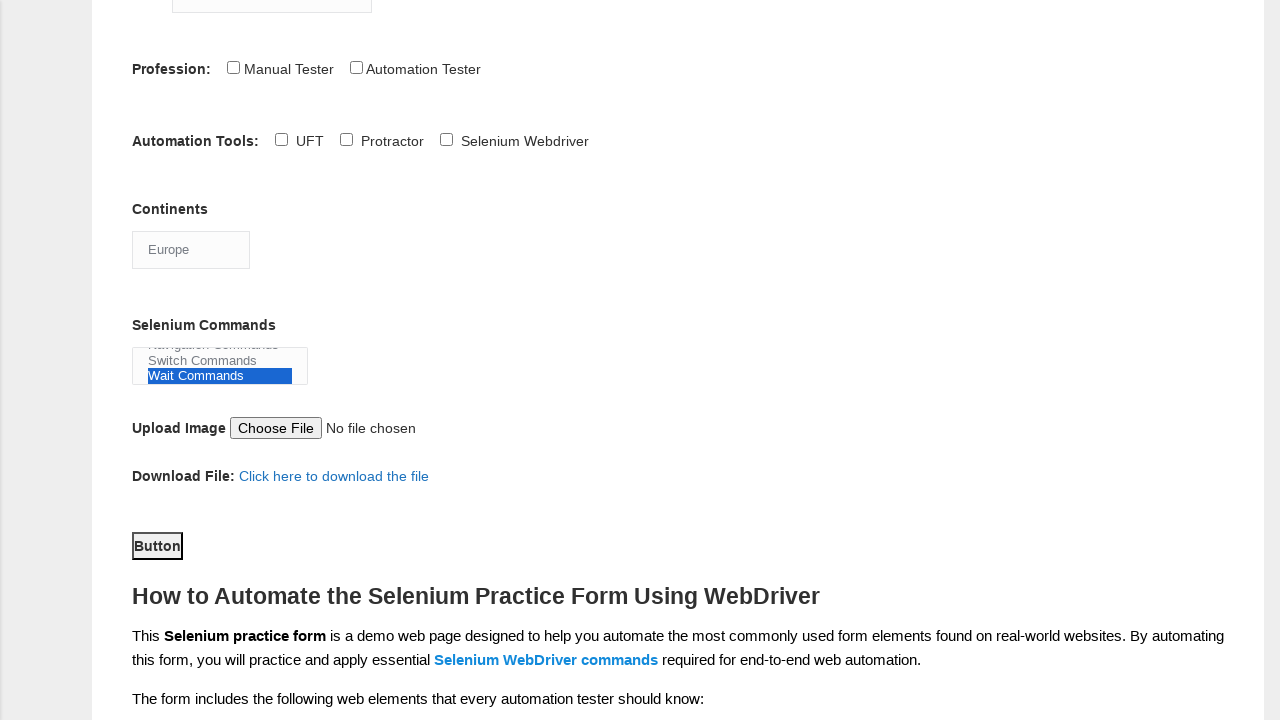

Selected an option from selenium_commands dropdown at (220, 371) on xpath=//select[@id='selenium_commands']/option >> nth=4
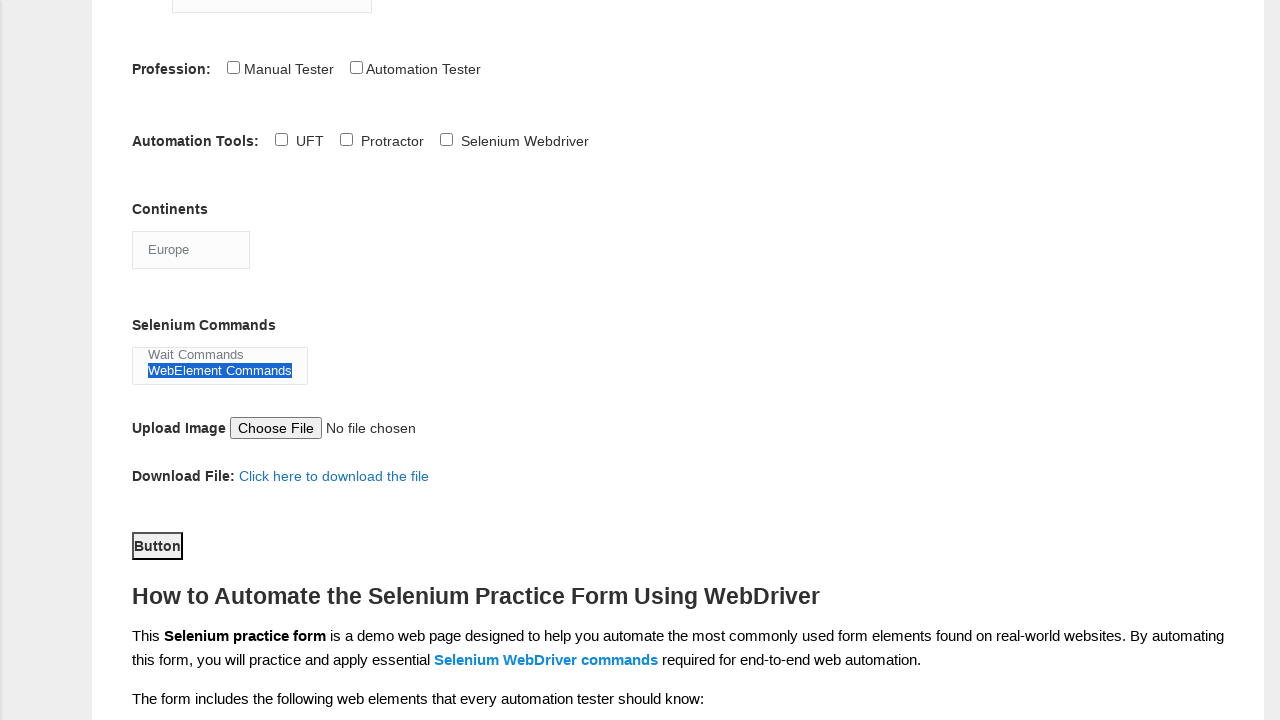

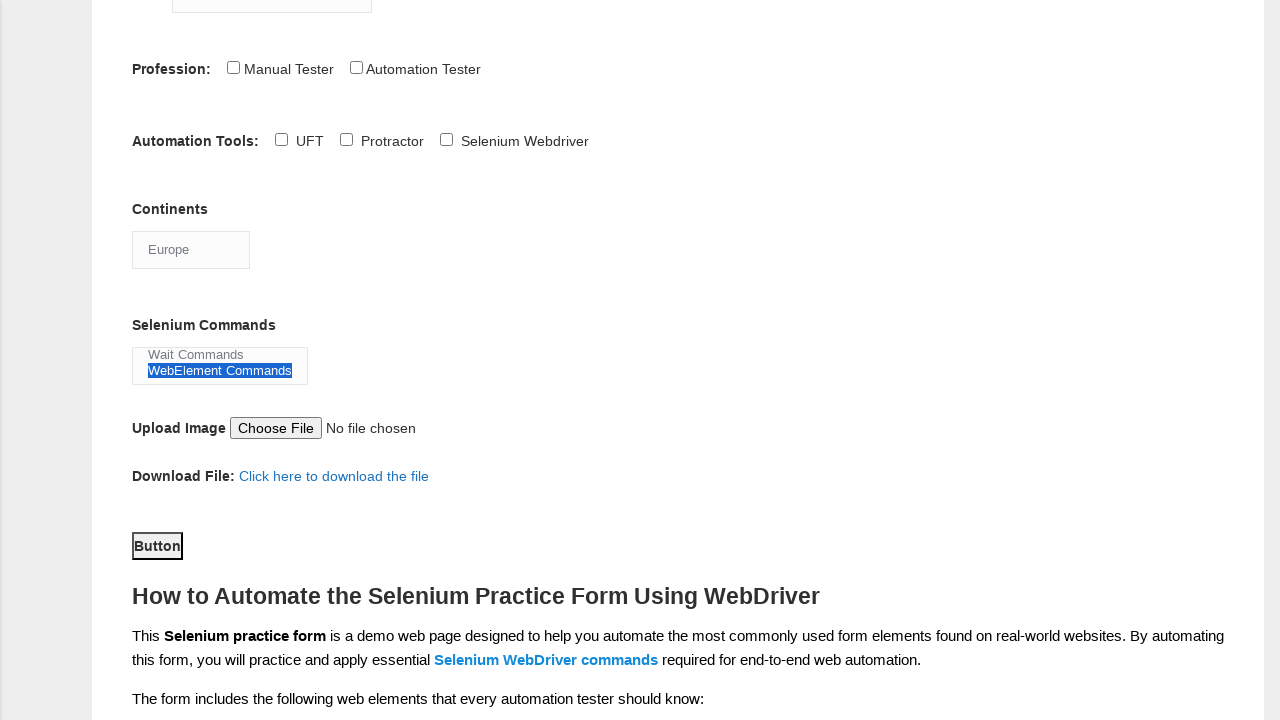